Tests the "Our Solutions" dropdown navigation by clicking the link to reveal sub-navigation items (Call Center, Onboarding & Training, Self Service, Field Service) and verifying they are displayed.

Starting URL: https://kmslh.com/

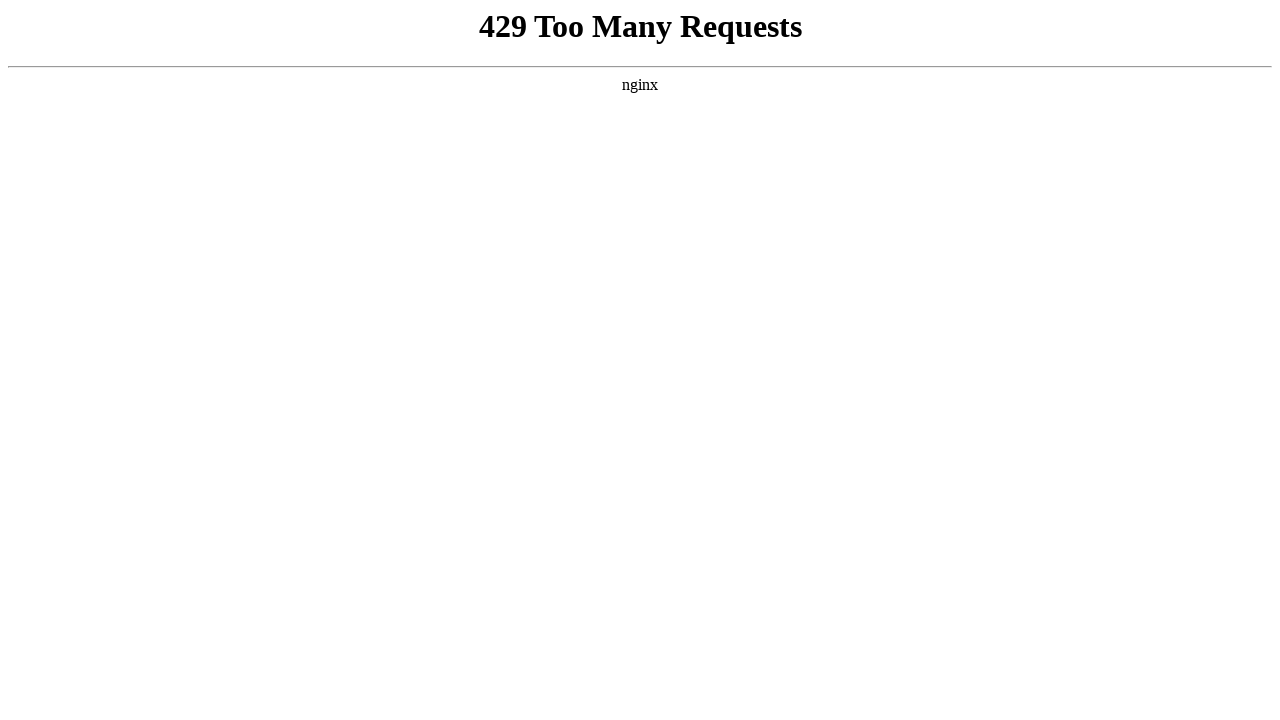

Navigated to https://kmslh.com/
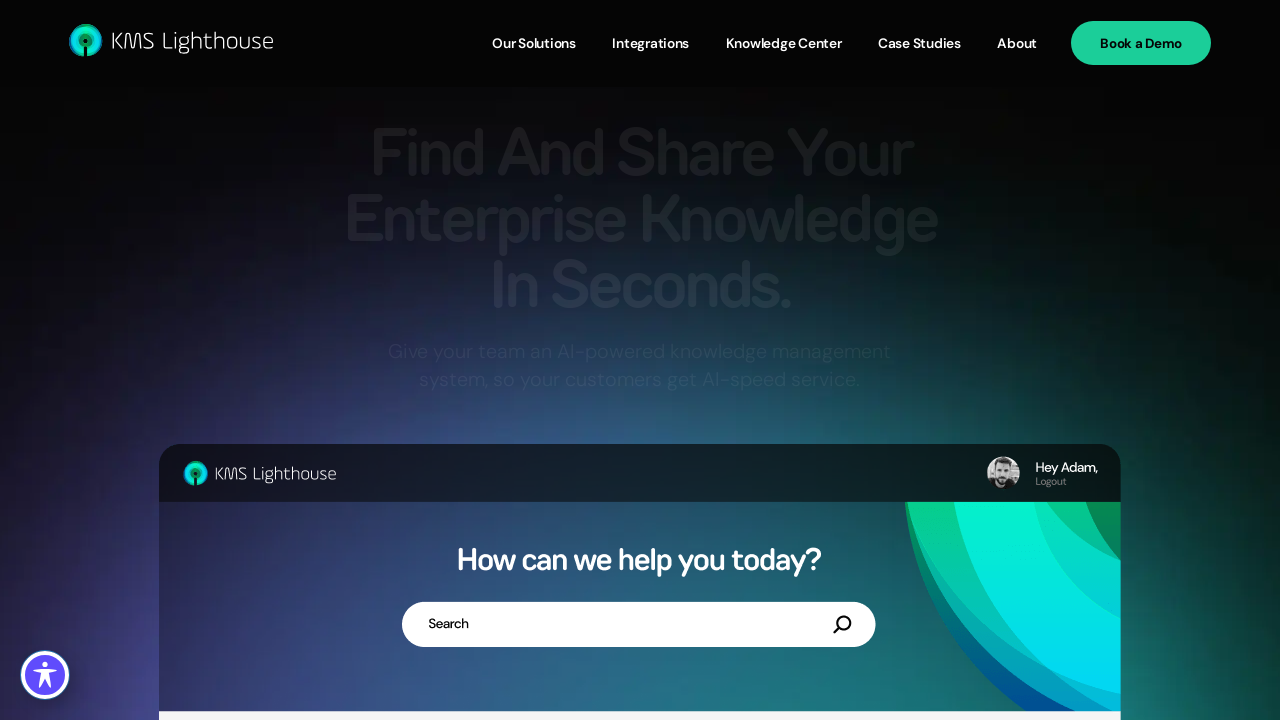

Clicked 'Our Solutions' navigation link at (534, 43) on internal:role=link[name="Our Solutions"i]
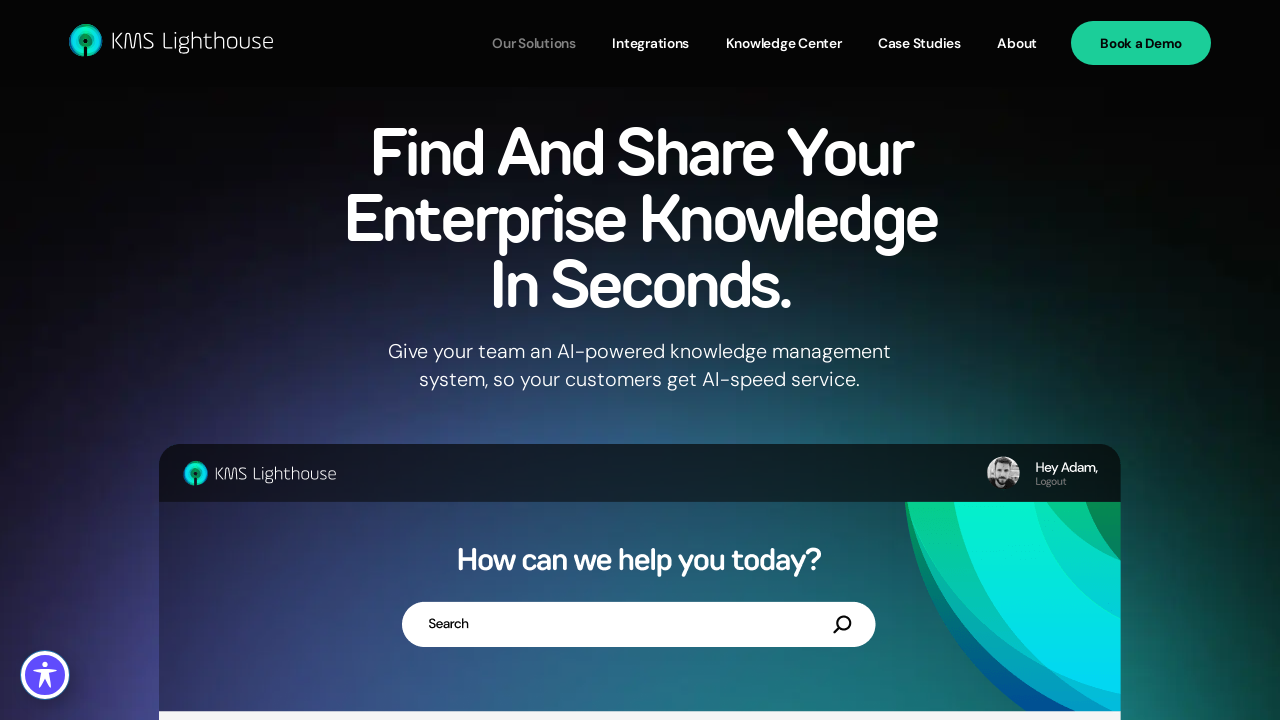

Our Solutions dropdown appeared with sub-navigation items
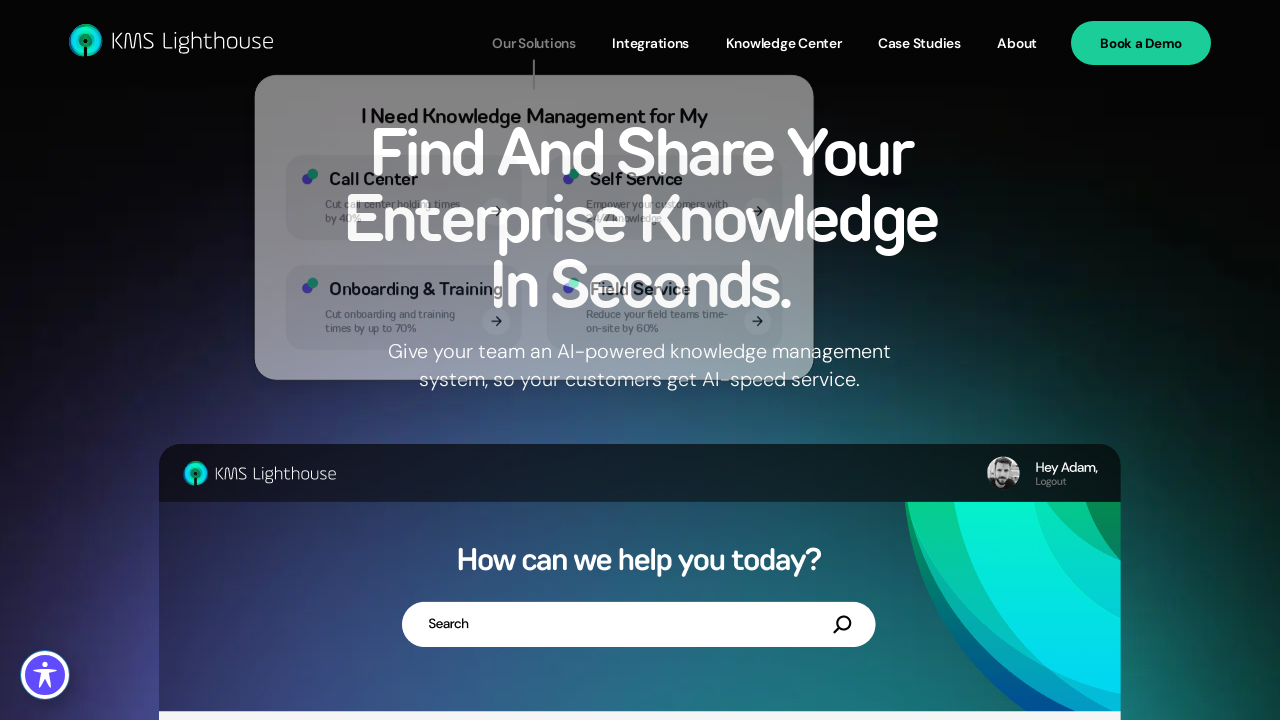

Verified 'Call Center' sub-navigation link is visible
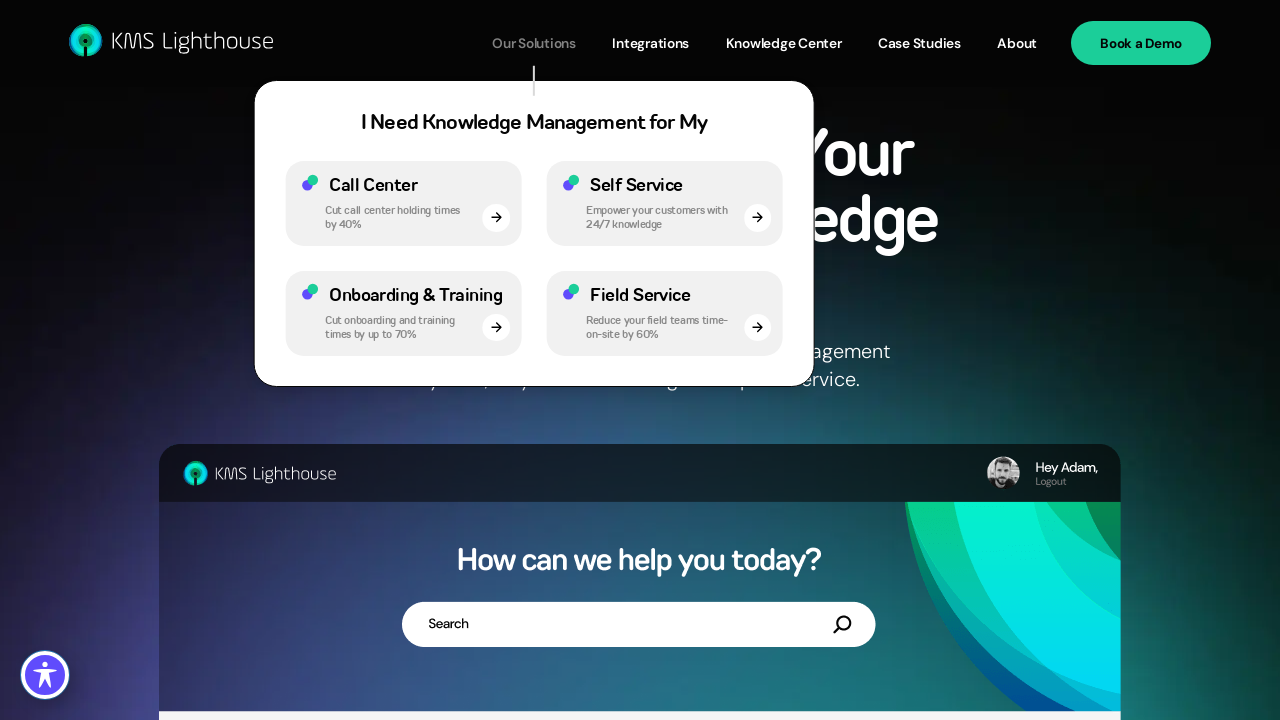

Verified 'Onboarding & Training' sub-navigation link is visible
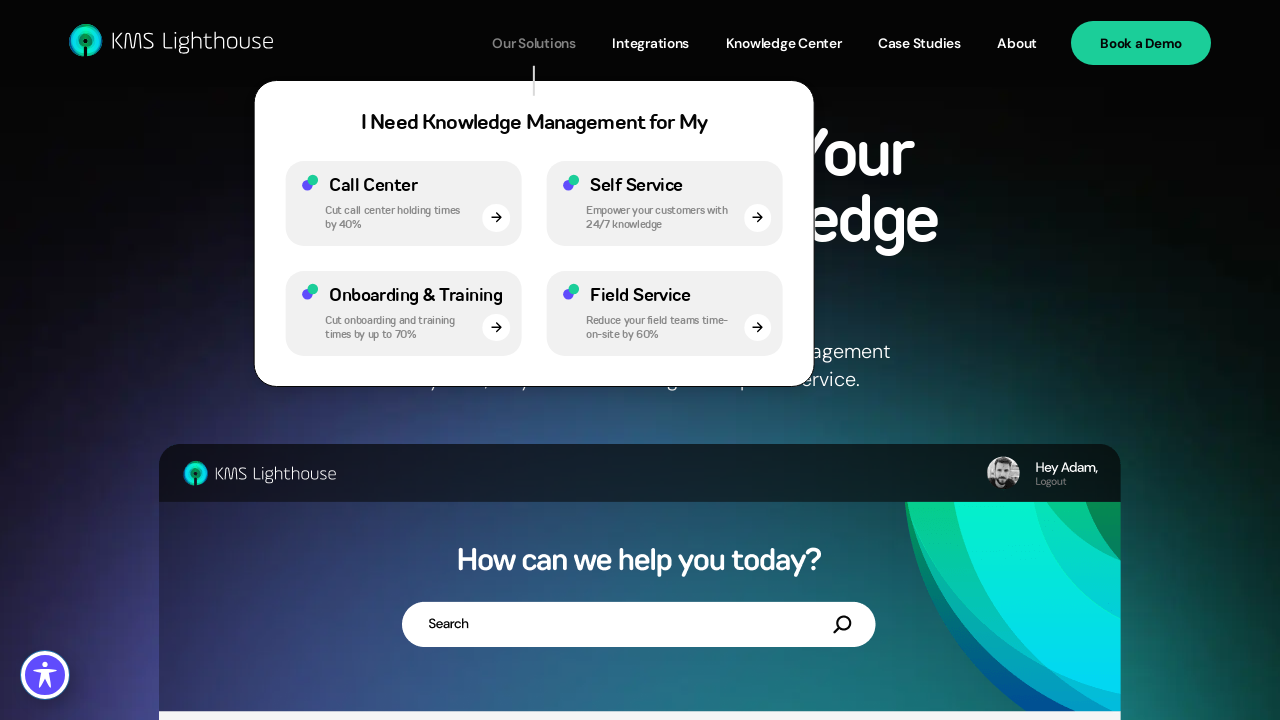

Verified 'Self Service' sub-navigation link is visible
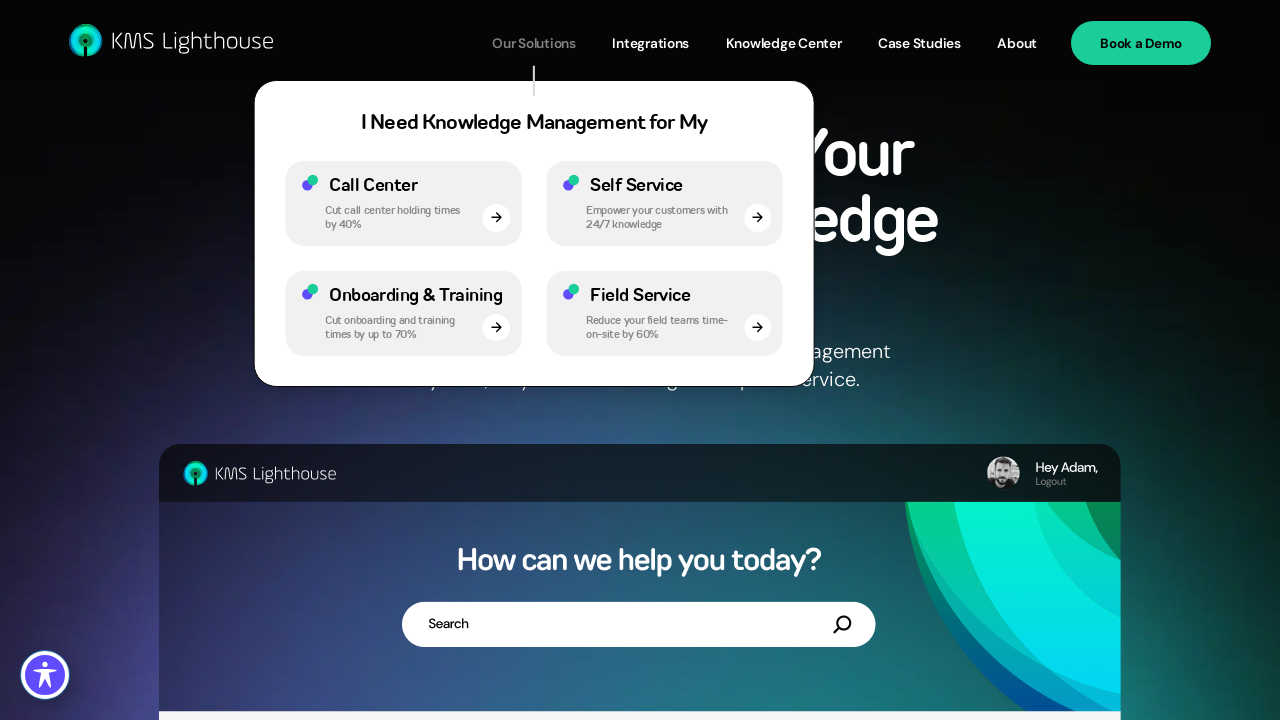

Verified 'Field Service' sub-navigation link is visible
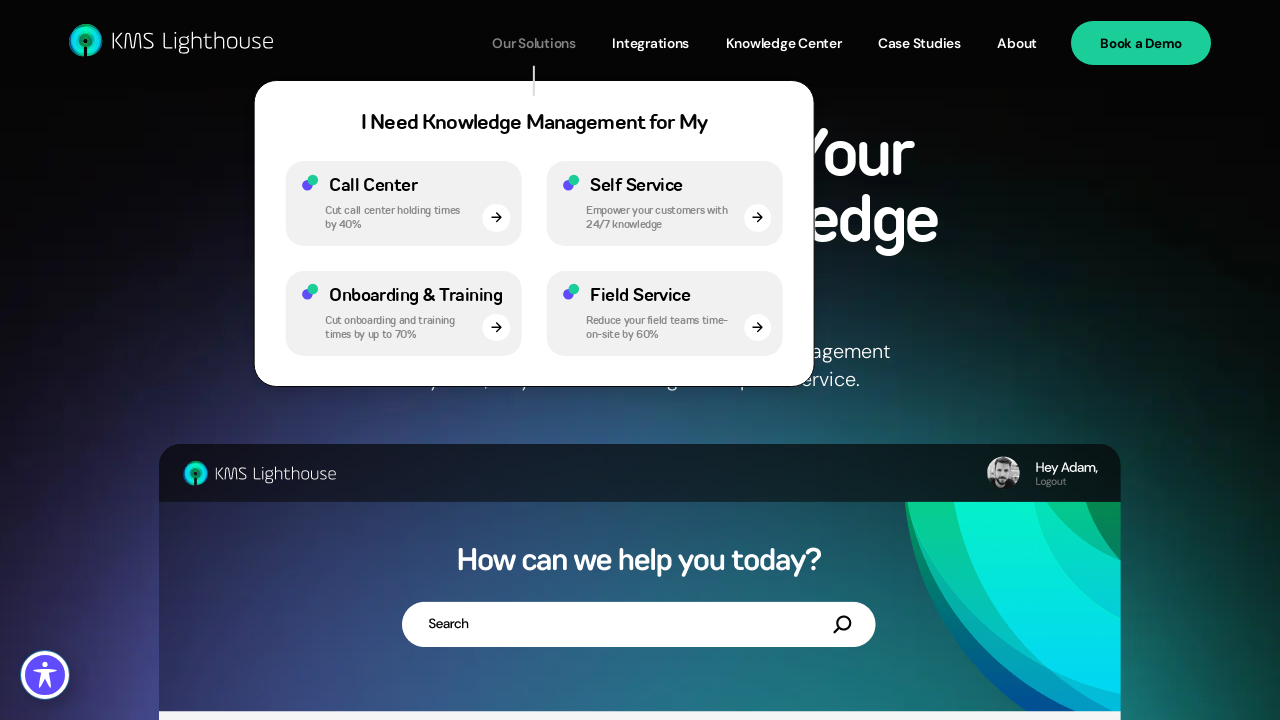

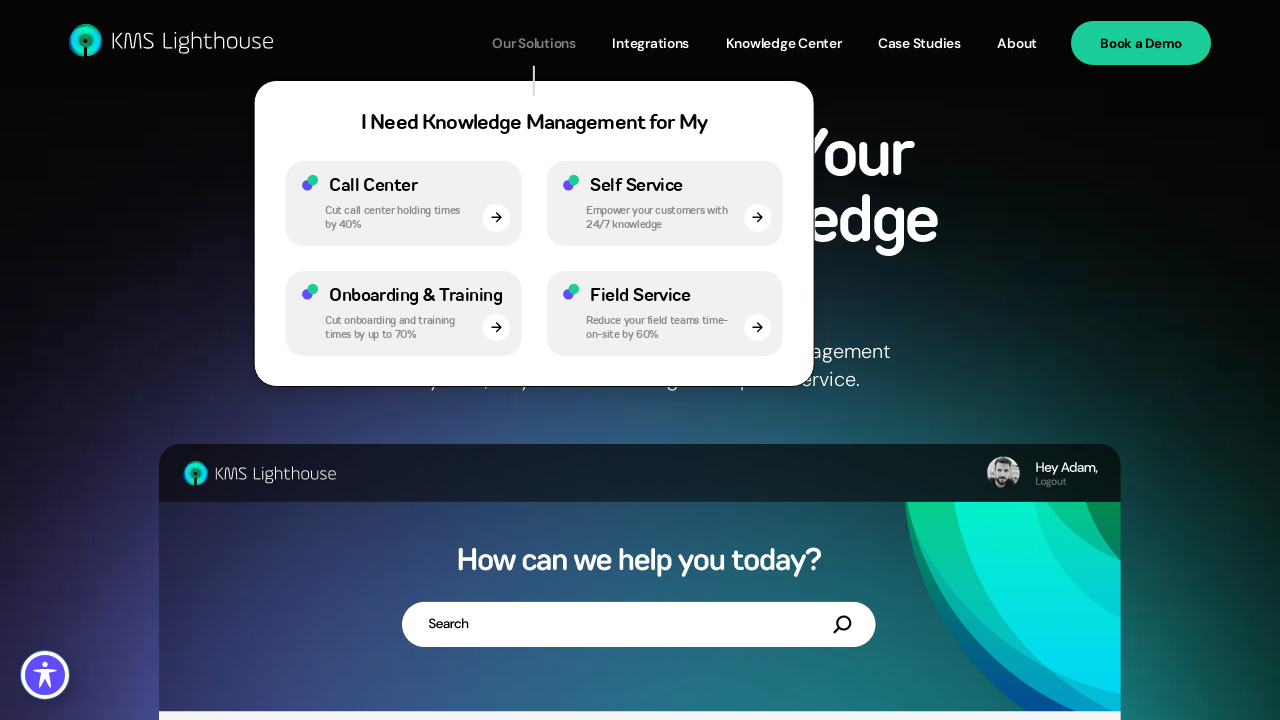